Tests a form submission flow by clicking a dynamically calculated link, then filling out a form with personal information (first name, last name, city, country) and submitting it.

Starting URL: http://suninjuly.github.io/find_link_text

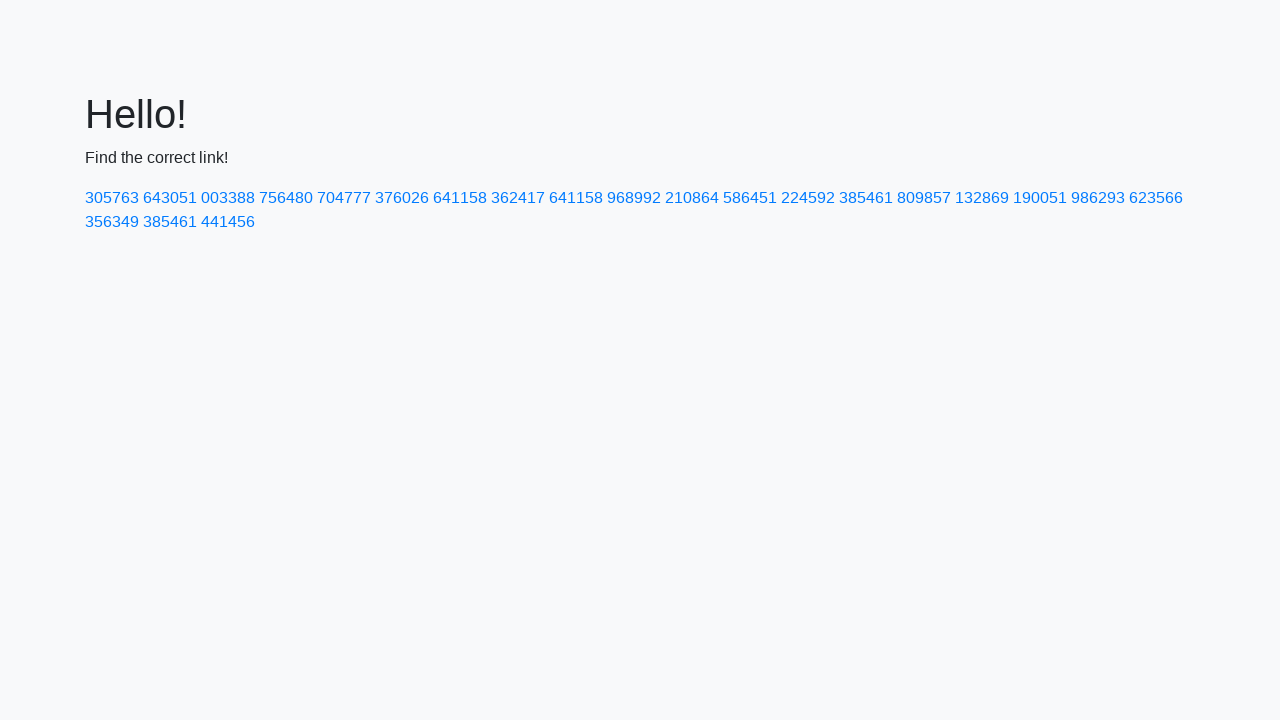

Calculated cryptographic link text
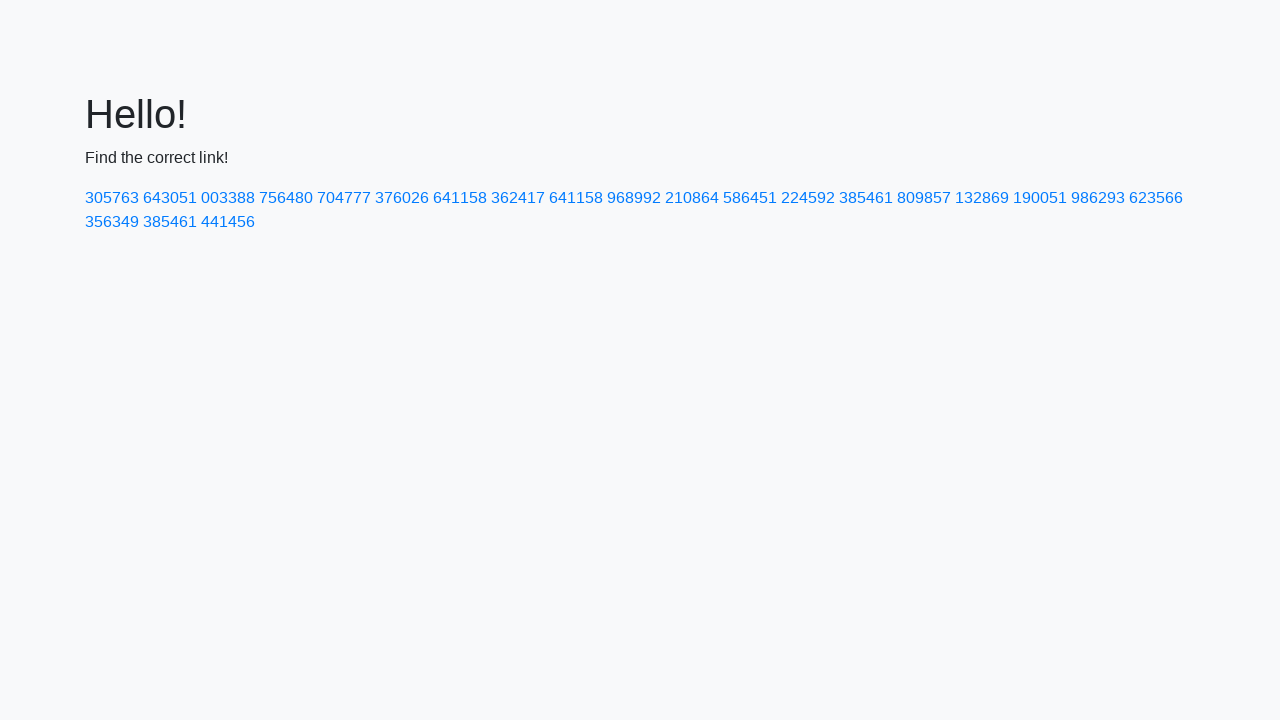

Clicked dynamically calculated link with text '224592' at (808, 198) on a:has-text('224592')
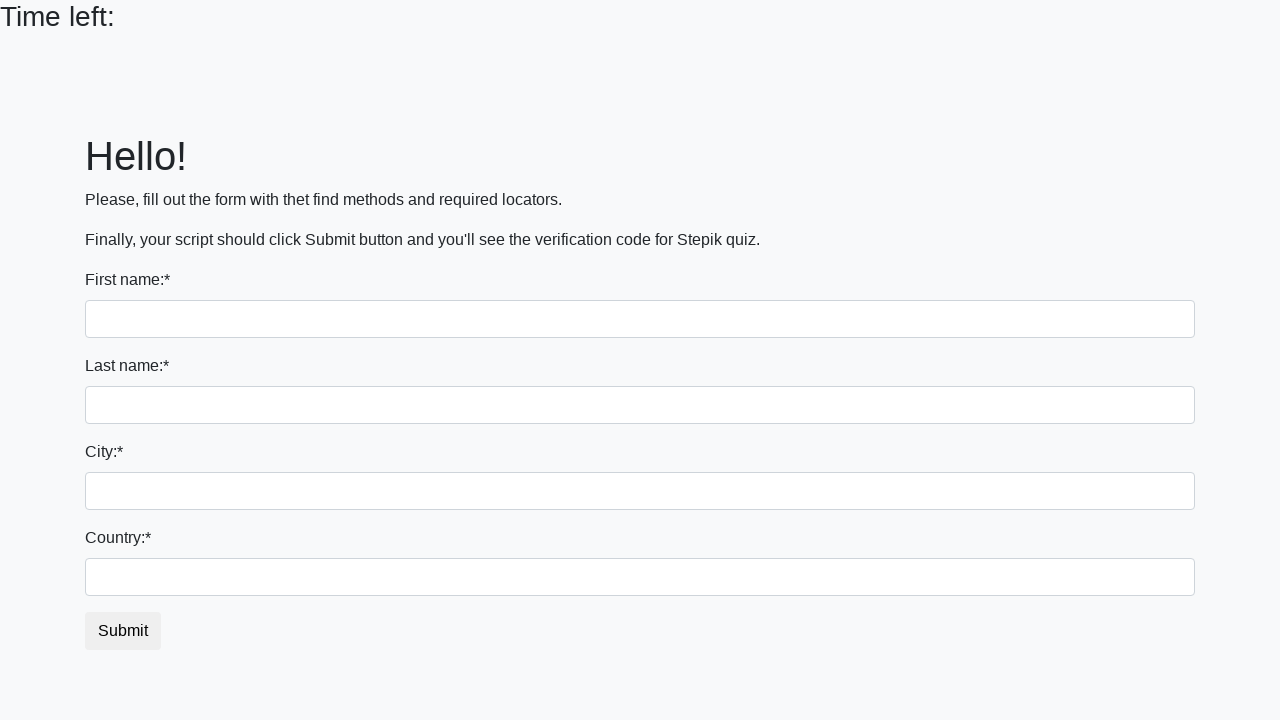

Filled first name field with 'Ivan' on input >> nth=0
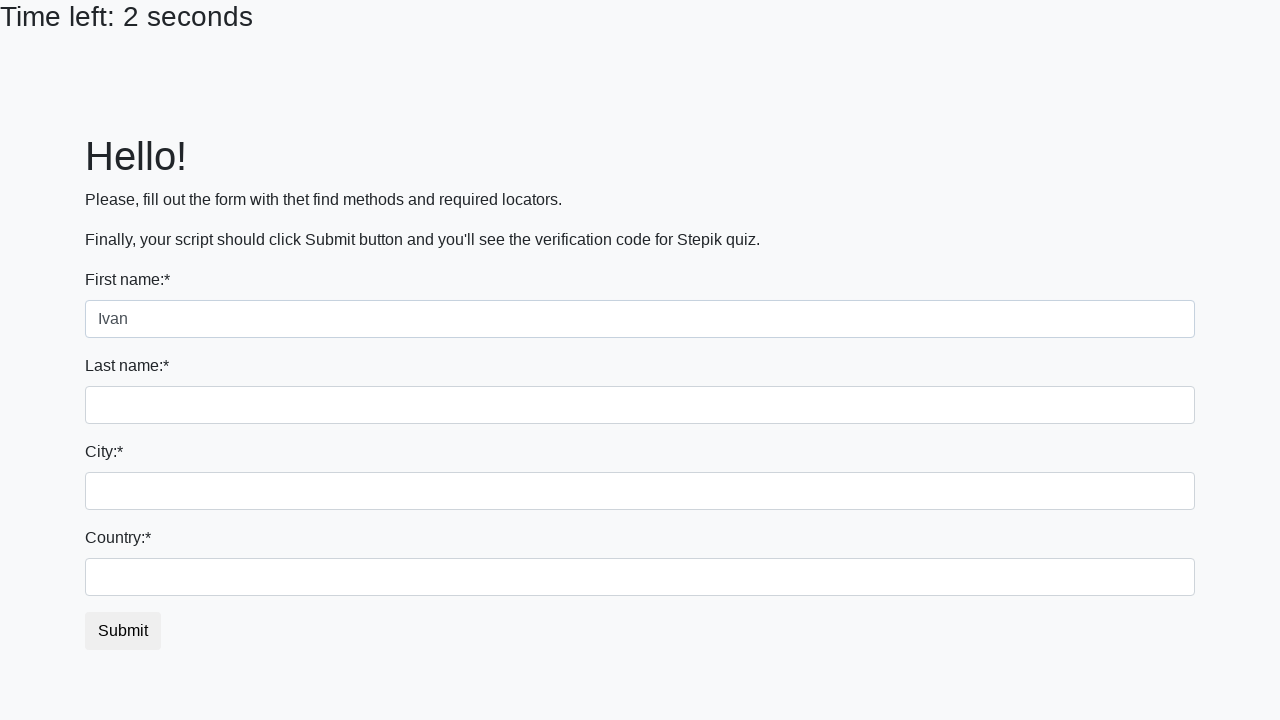

Filled last name field with 'Petrov' on input[name='last_name']
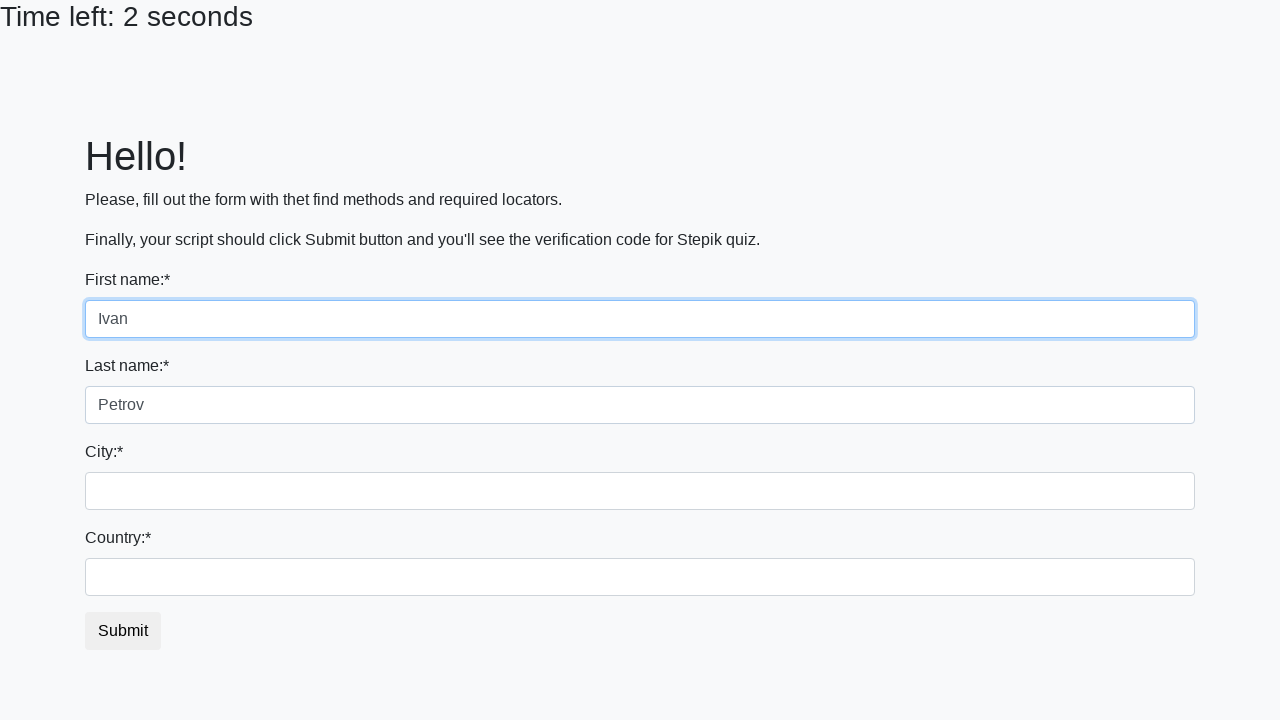

Filled city field with 'Smolensk' on .city
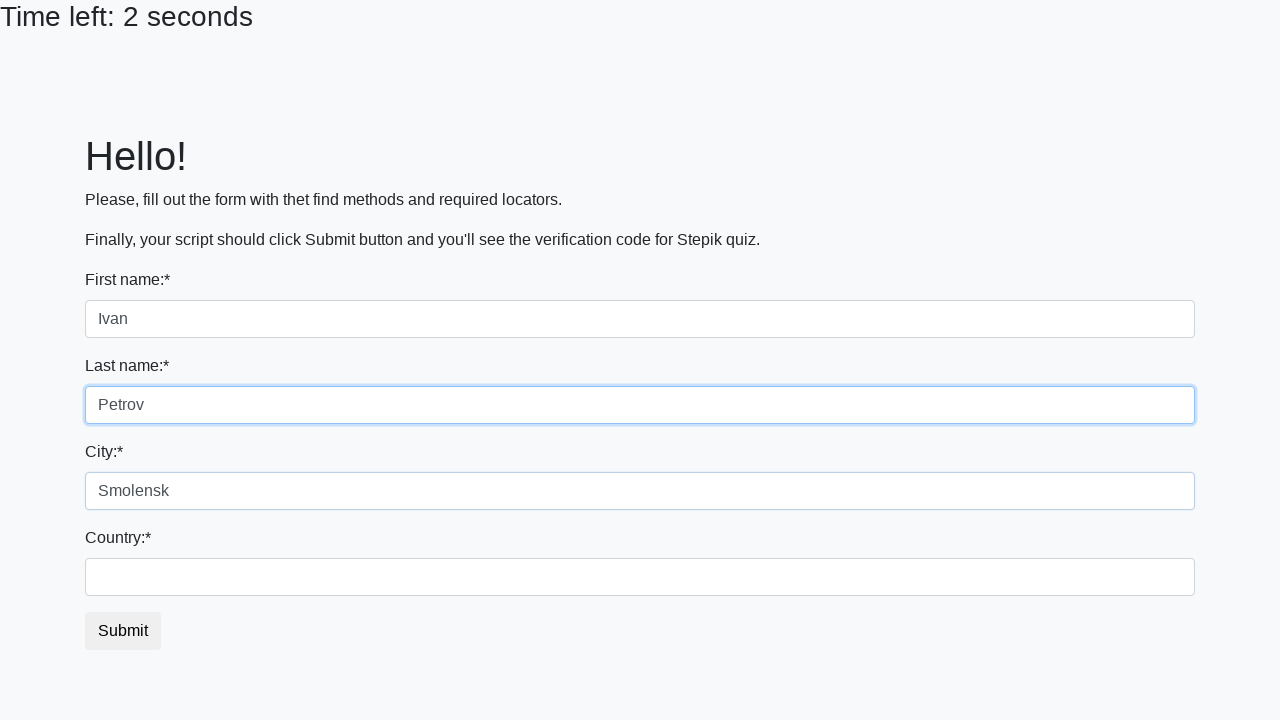

Filled country field with 'Russia' on #country
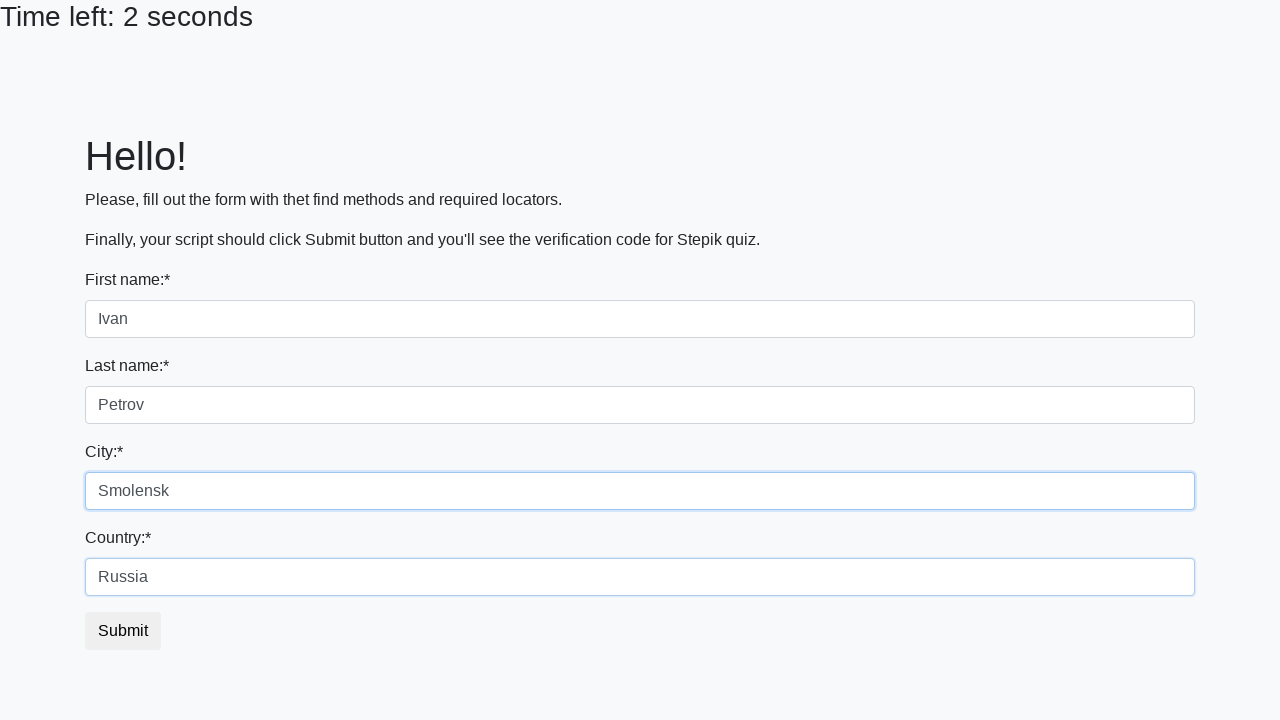

Clicked submit button to complete form submission at (123, 631) on button.btn
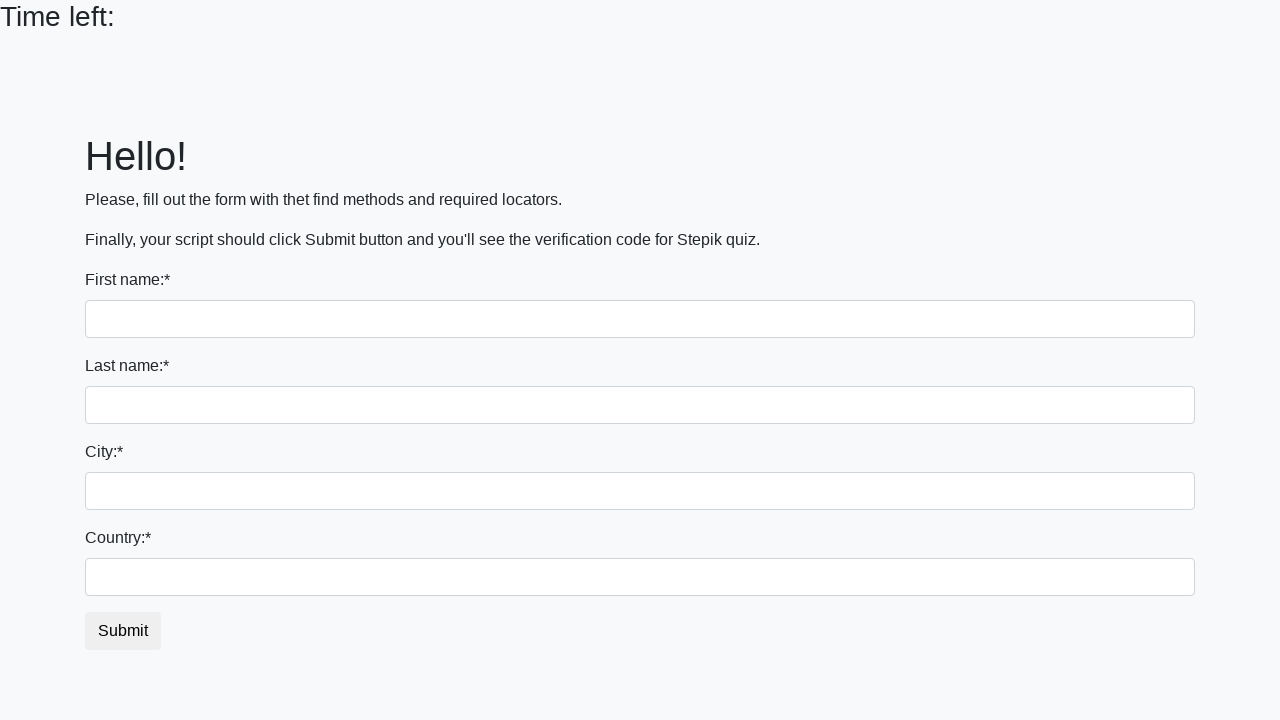

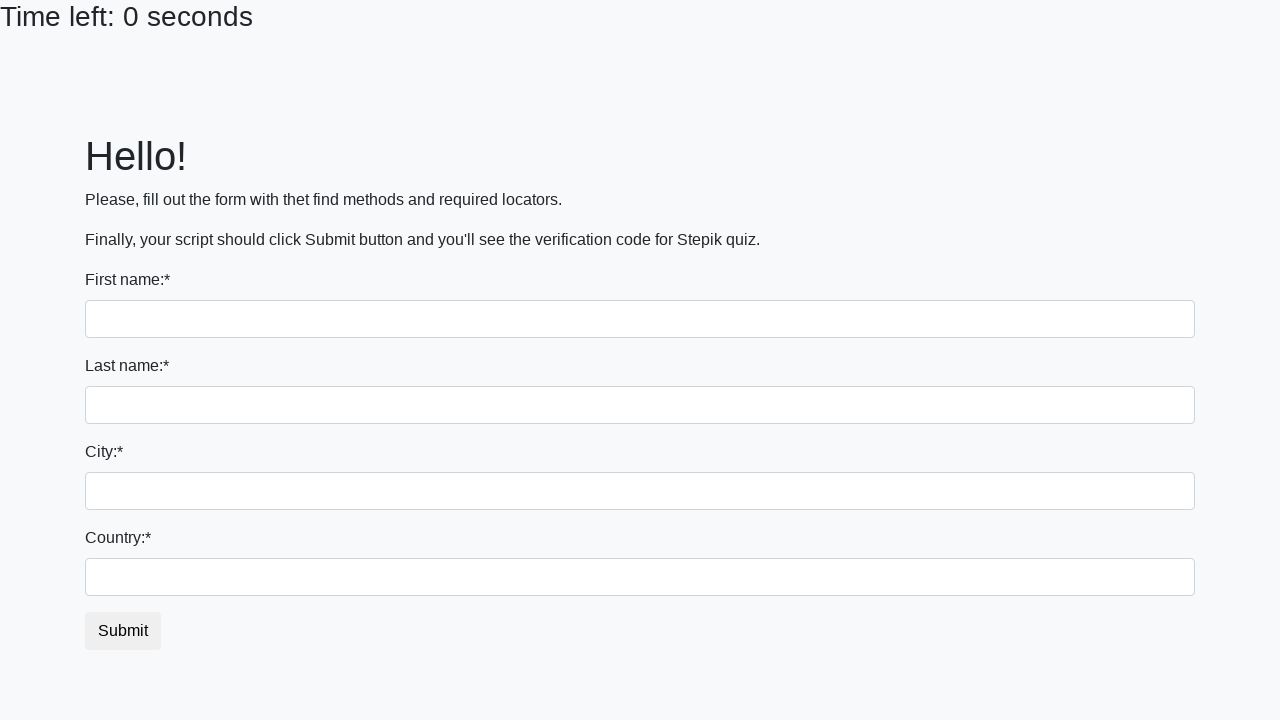